Tests a fixed deposit calculator by entering principal amount, interest rate, tenure, and calculating the maturity value with simple interest

Starting URL: https://www.moneycontrol.com/fixed-income/calculator/yes-bank/fixed-deposit-calculator-YB-BYB001.html?classic=true

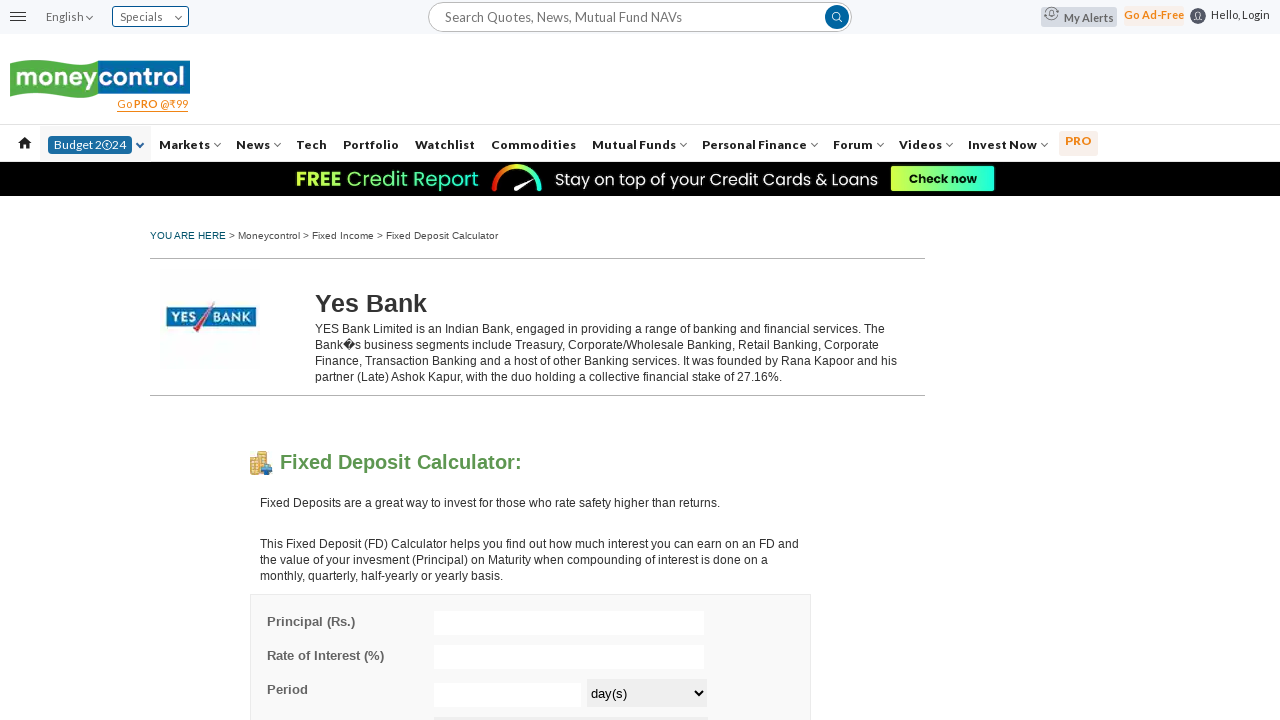

Filled principal amount field with 20000 on #principal
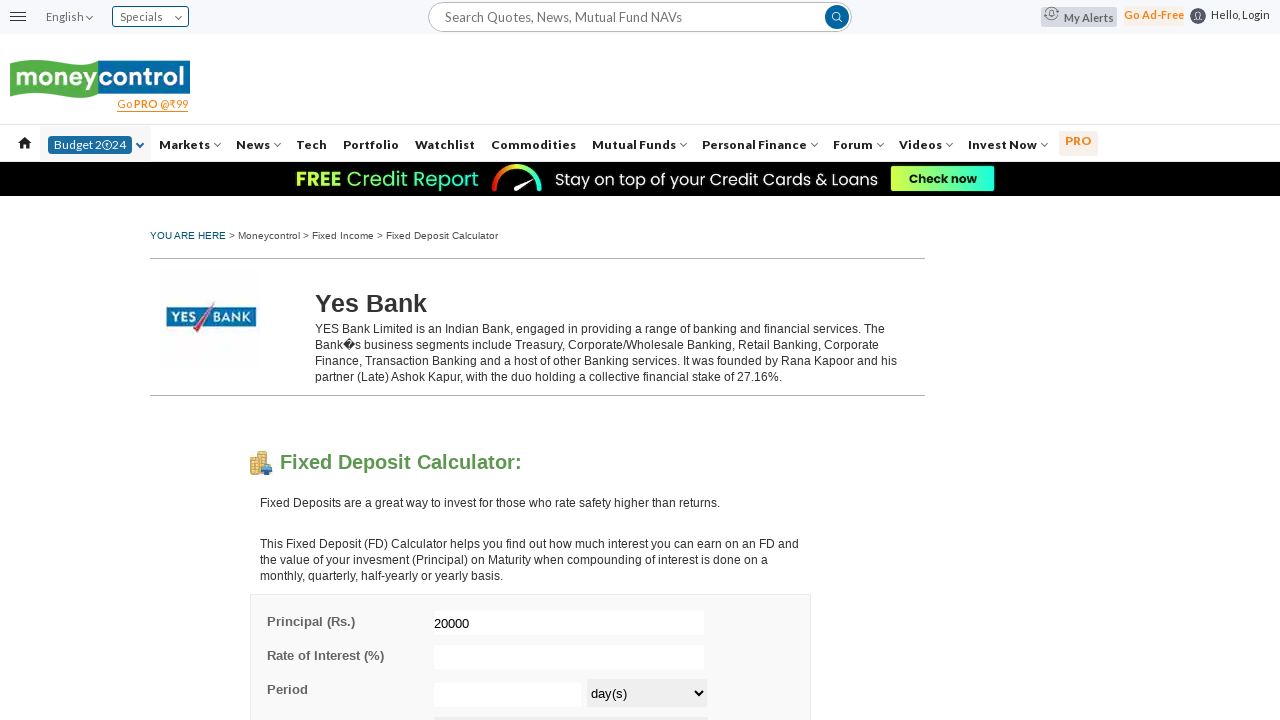

Filled interest rate field with 10 on #interest
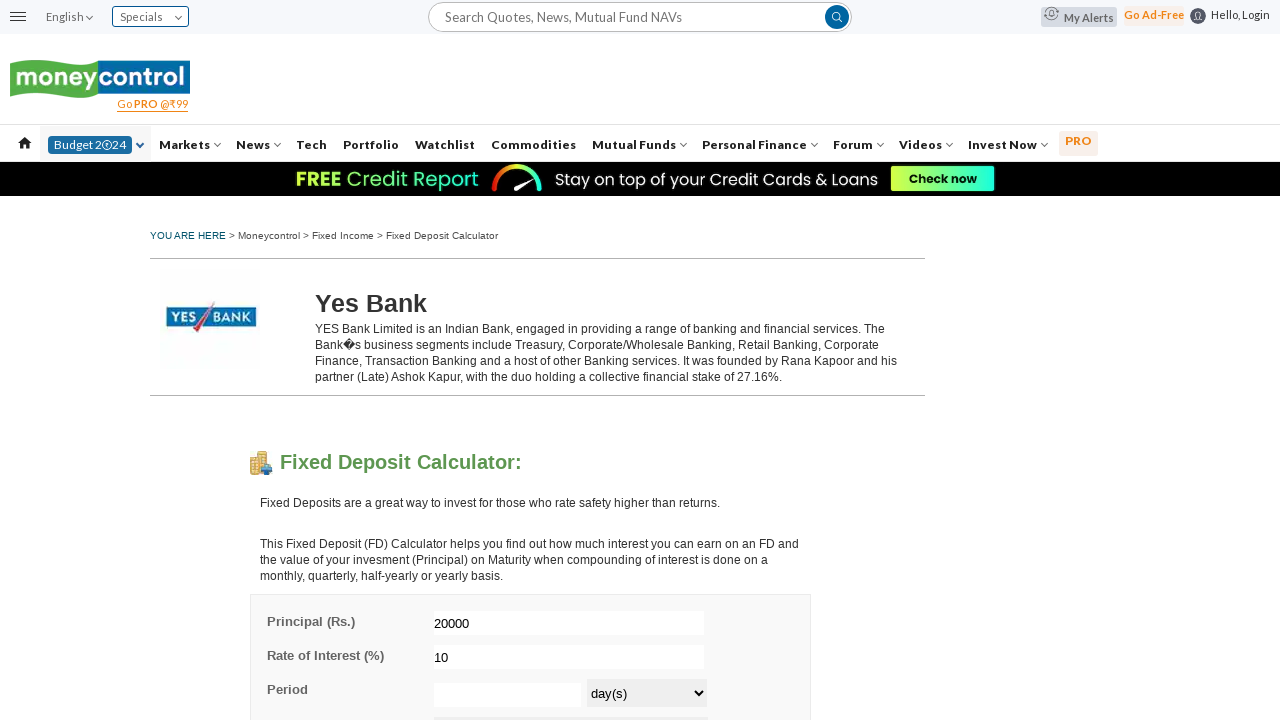

Filled tenure field with 2 on #tenure
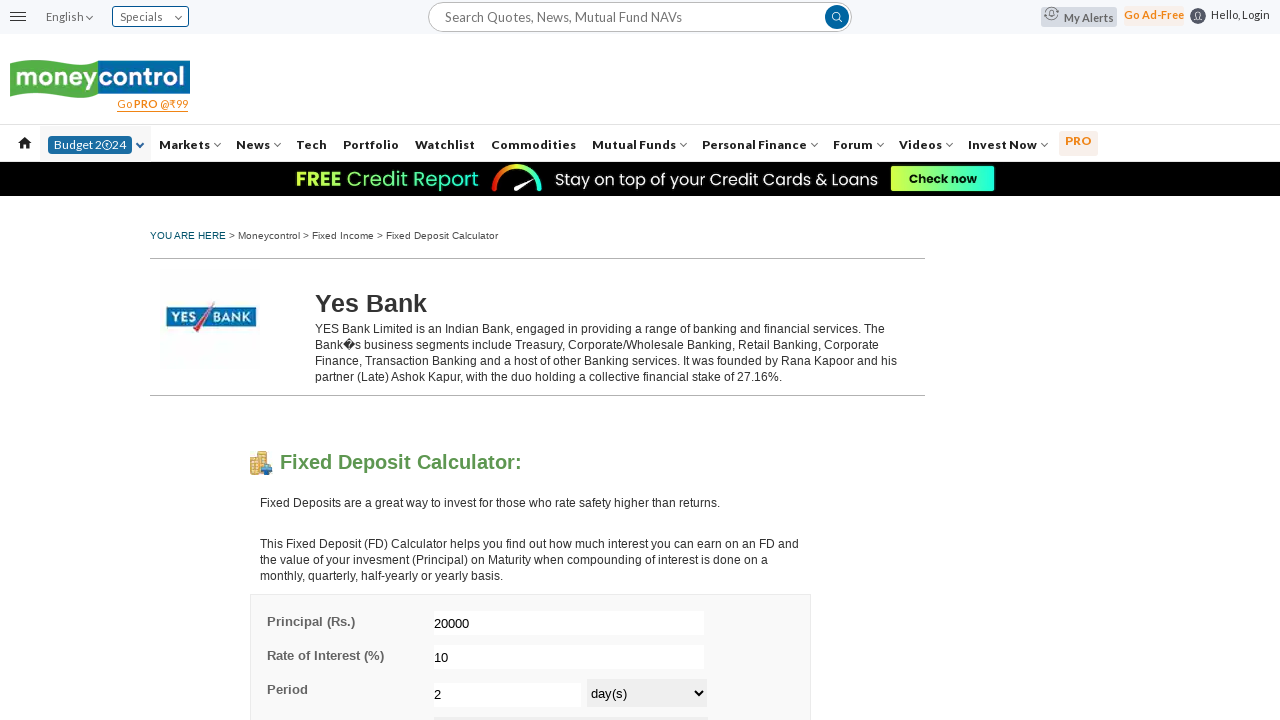

Selected tenure period as year(s) on #tenurePeriod
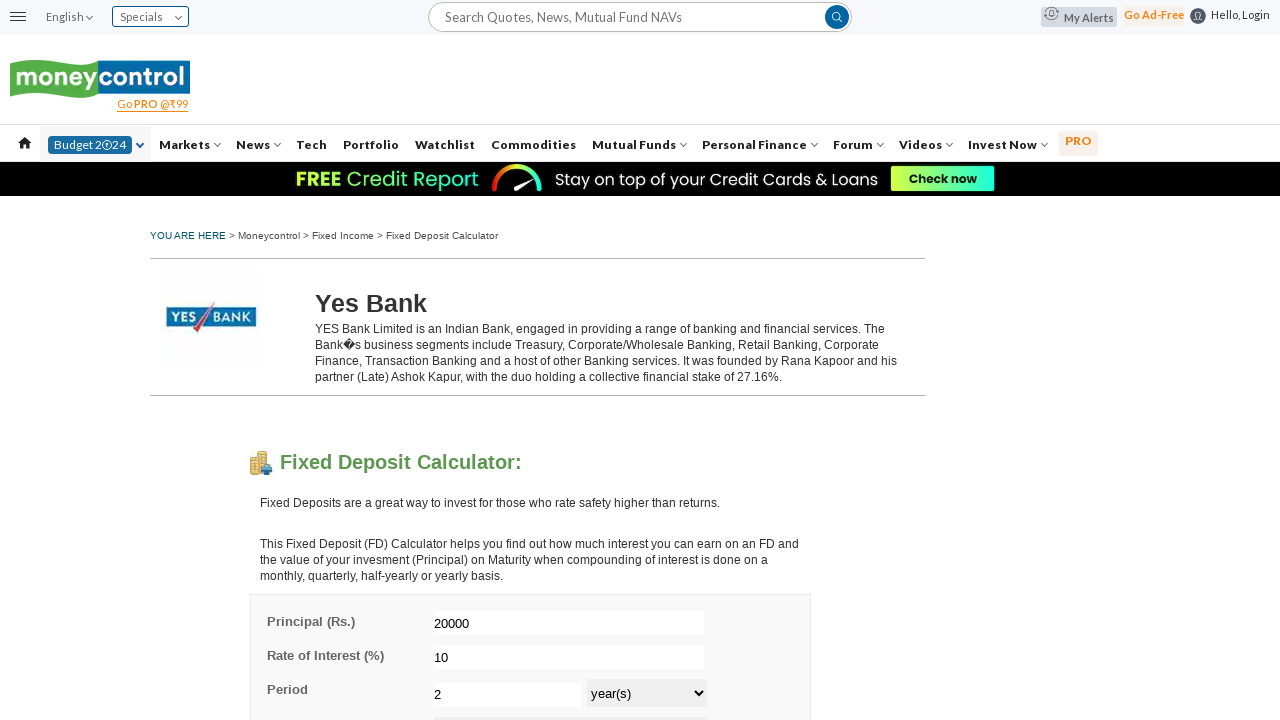

Selected frequency as Simple Interest on #frequency
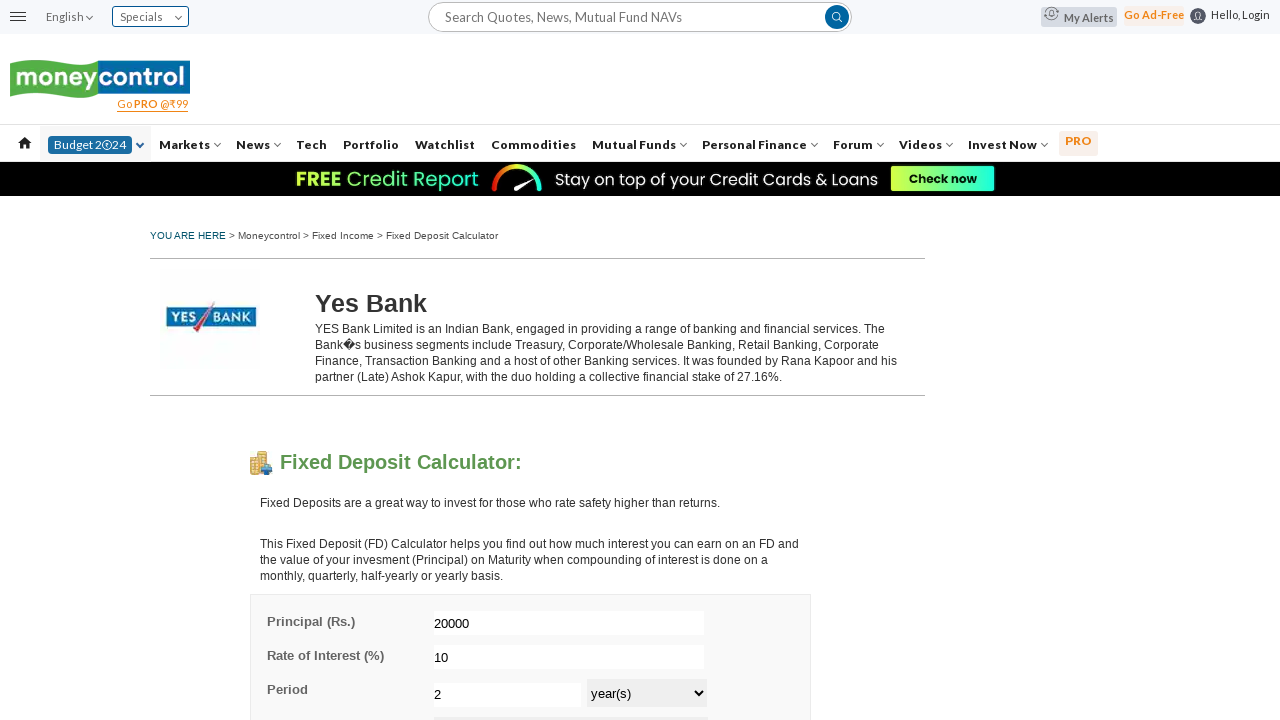

Clicked calculate button at (488, 363) on //*[@id="fdMatVal"]/div[2]/a[1]
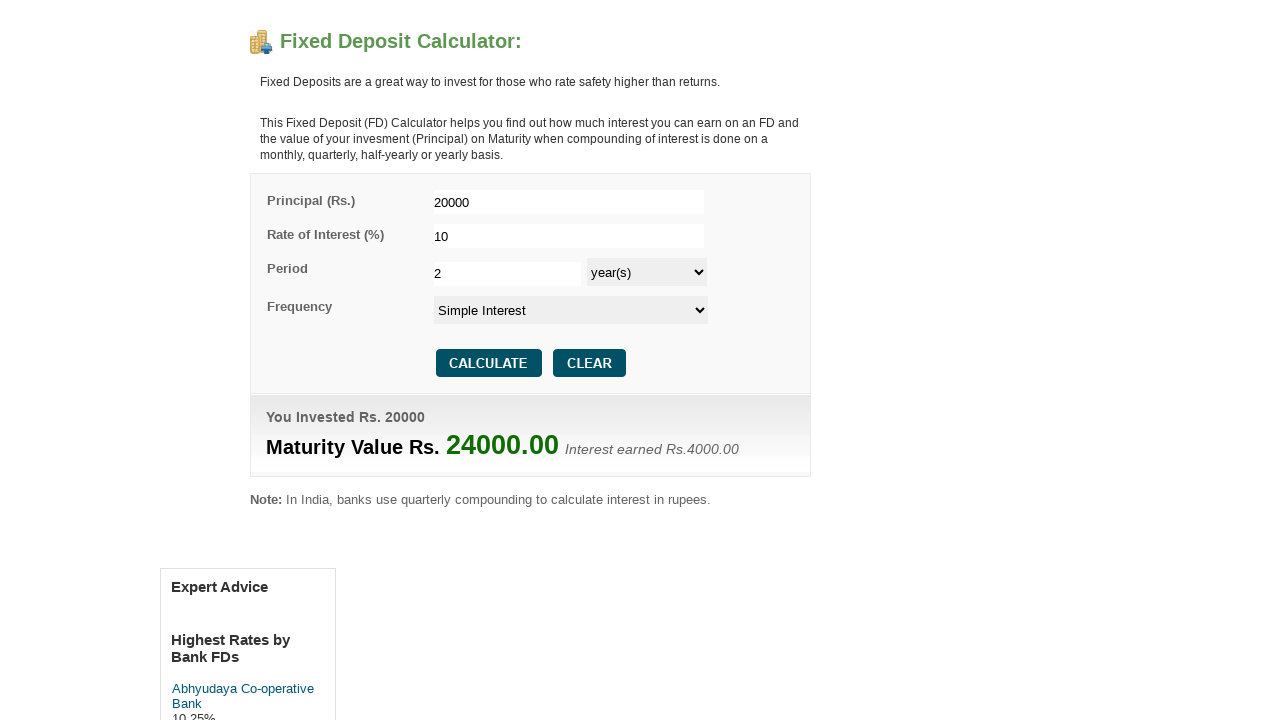

Waited for maturity amount result to appear
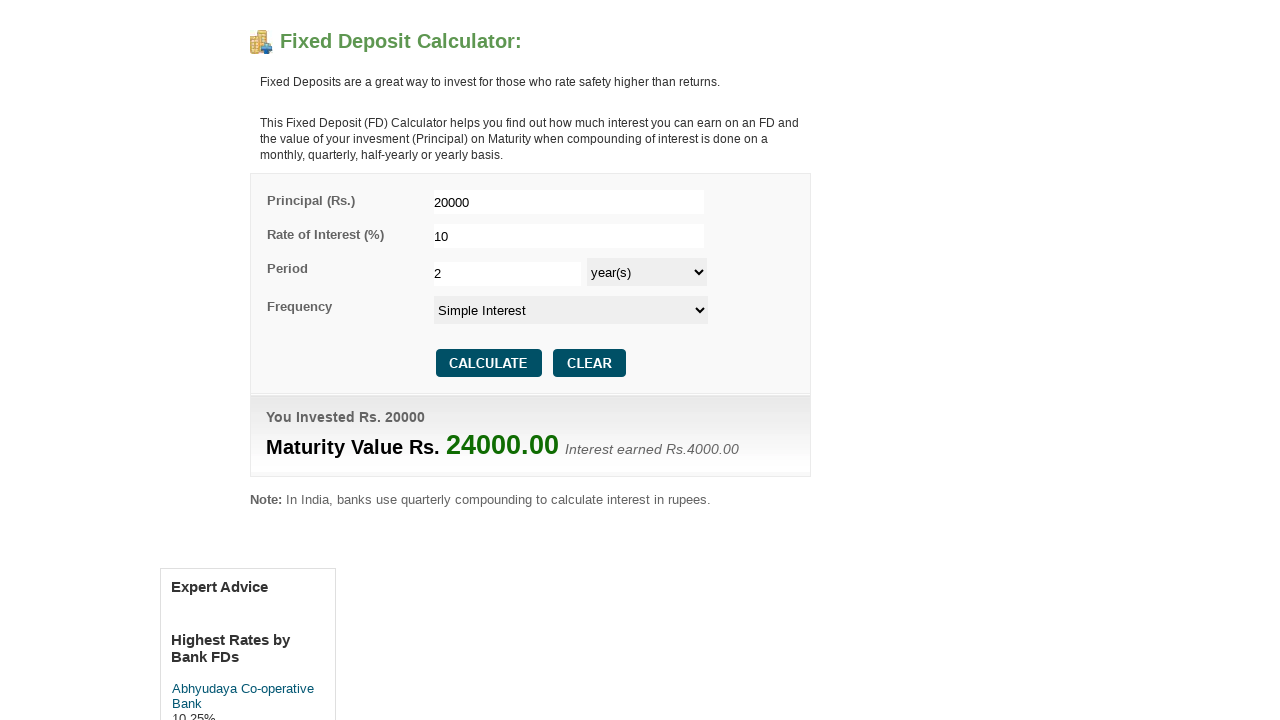

Retrieved calculated maturity amount: 24000.00
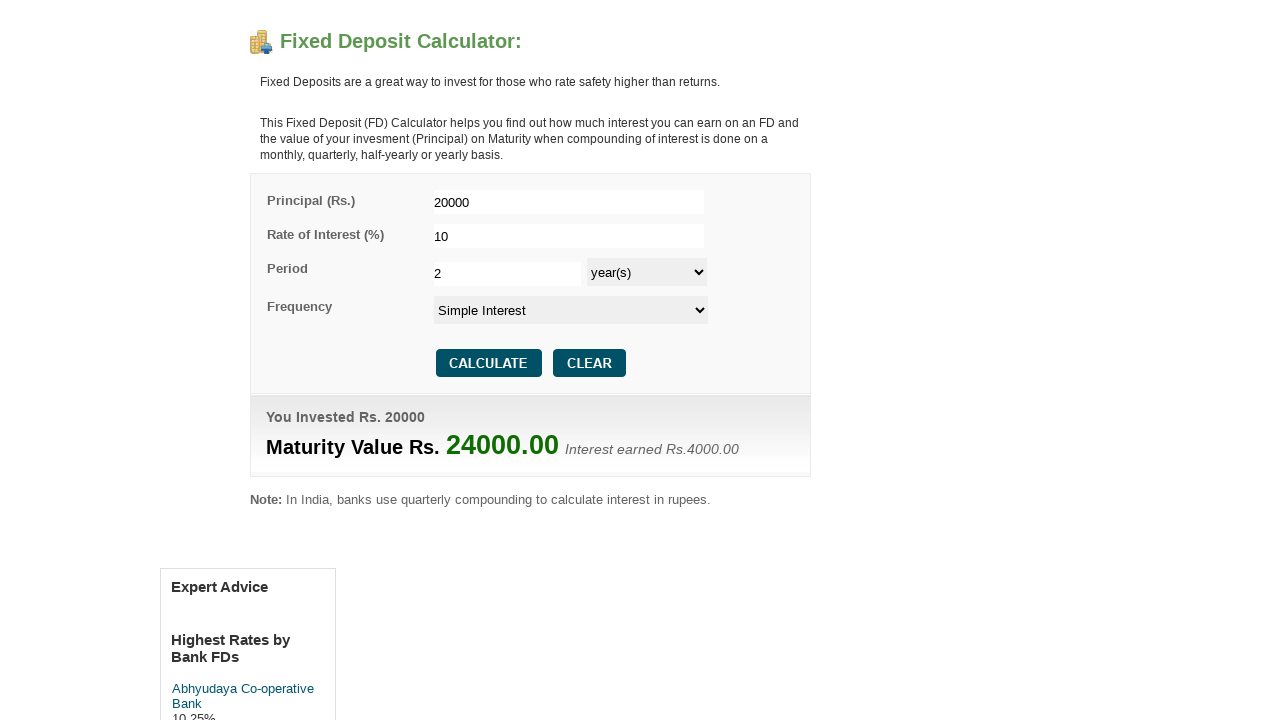

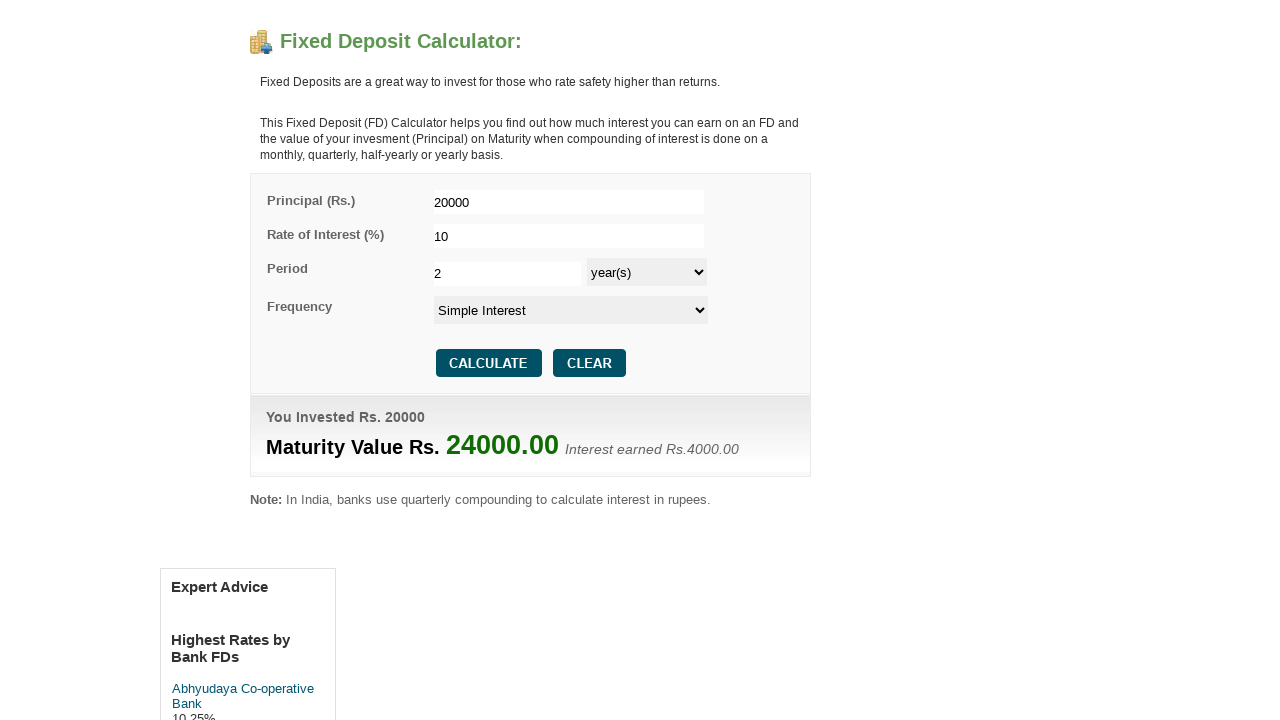